Tests the concatenate operation with two negative numbers.

Starting URL: https://testsheepnz.github.io/BasicCalculator

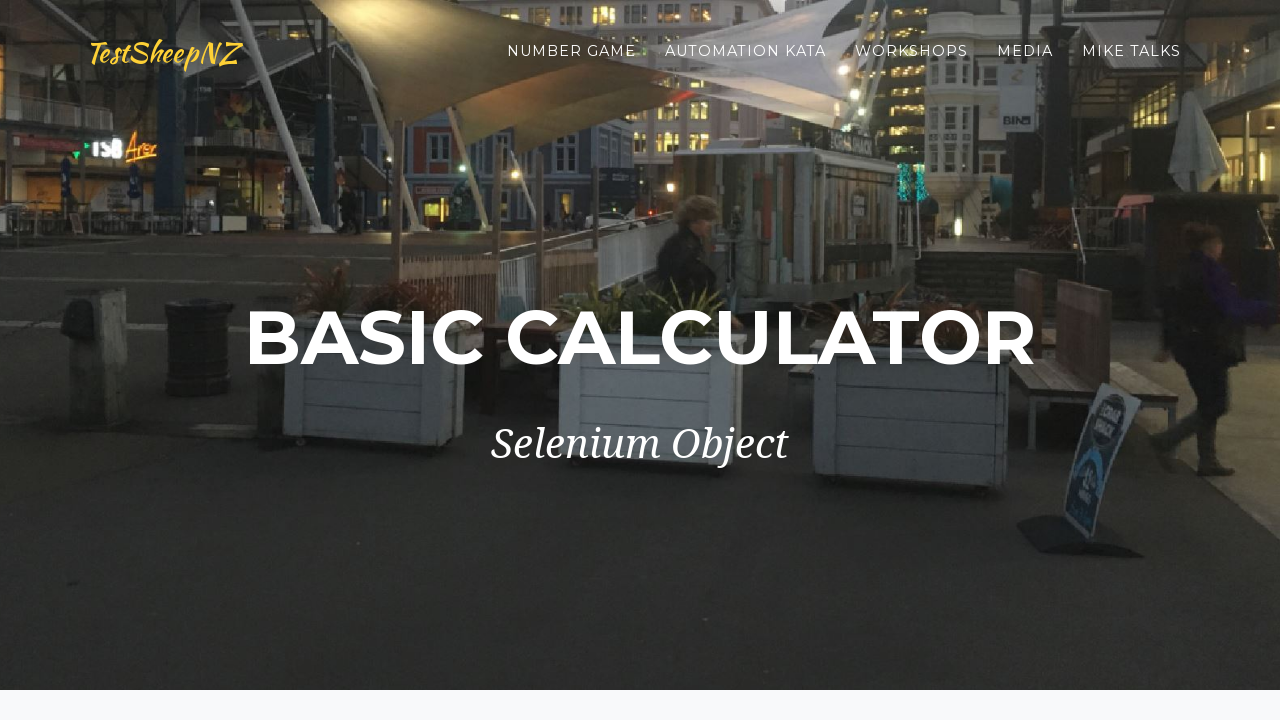

Selected build version 0 on #selectBuild
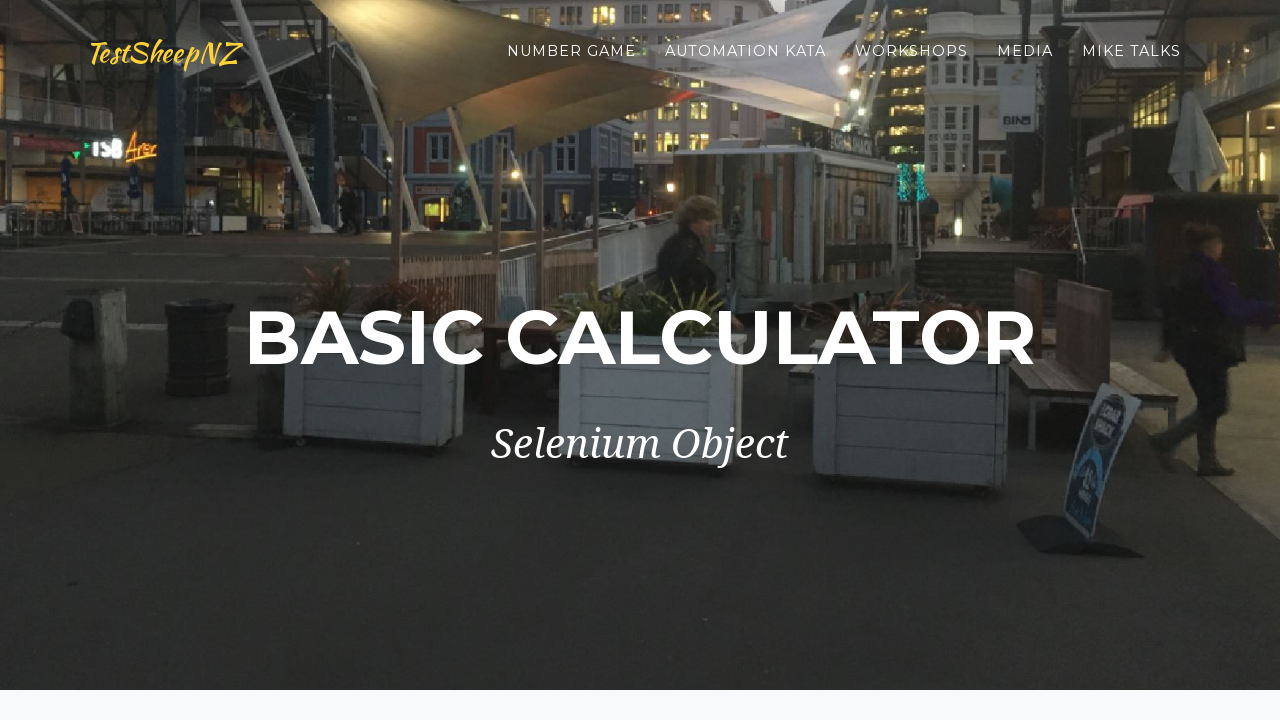

Filled first number field with -5 on #number1Field
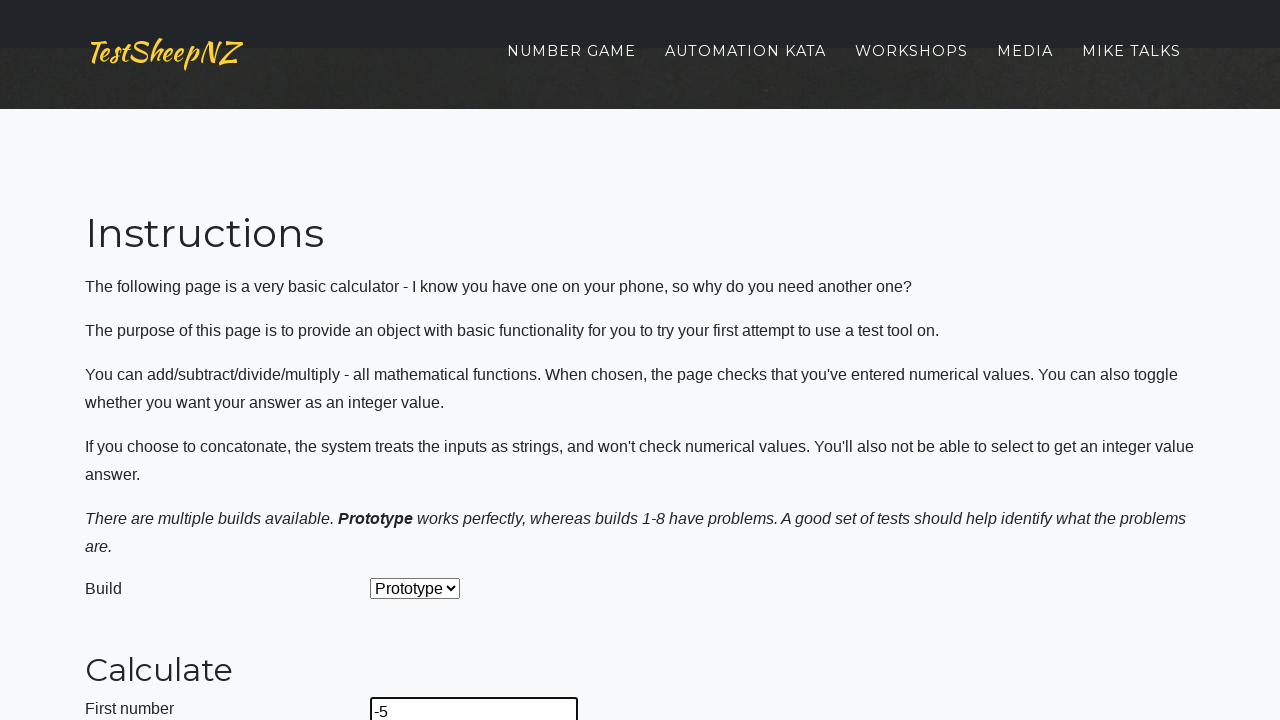

Filled second number field with -7 on #number2Field
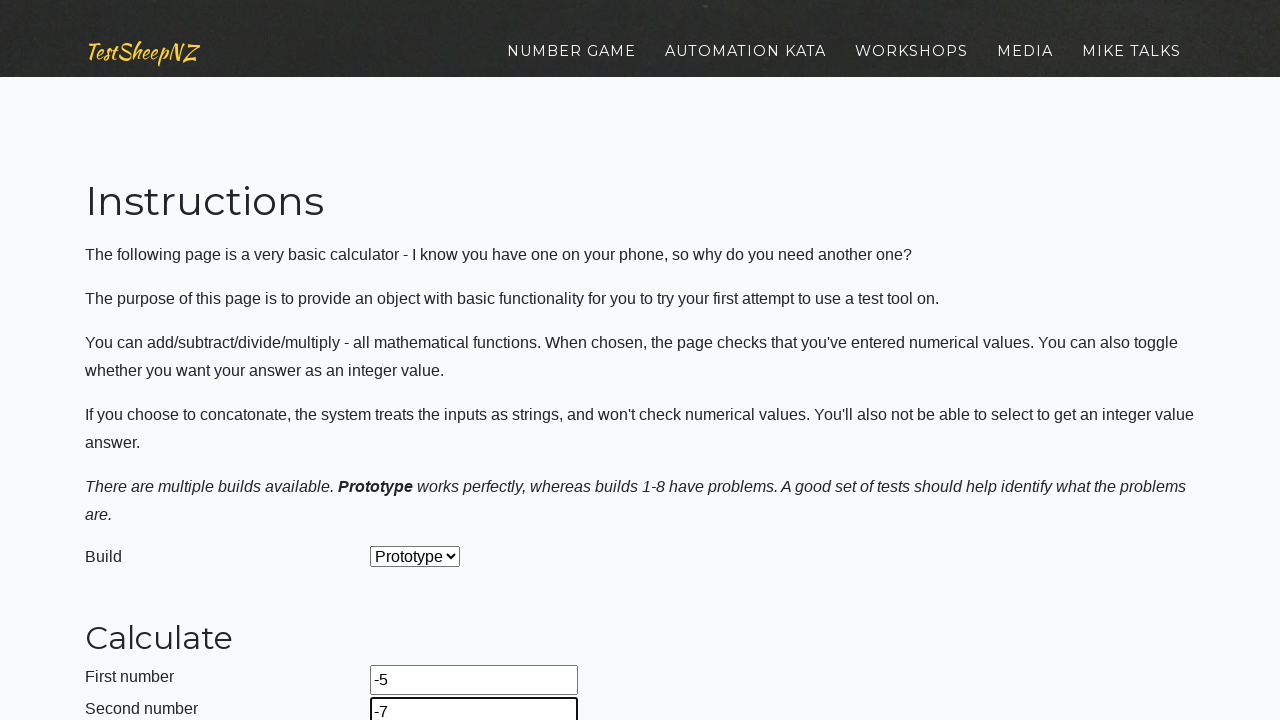

Selected Concatenate operation on #selectOperationDropdown
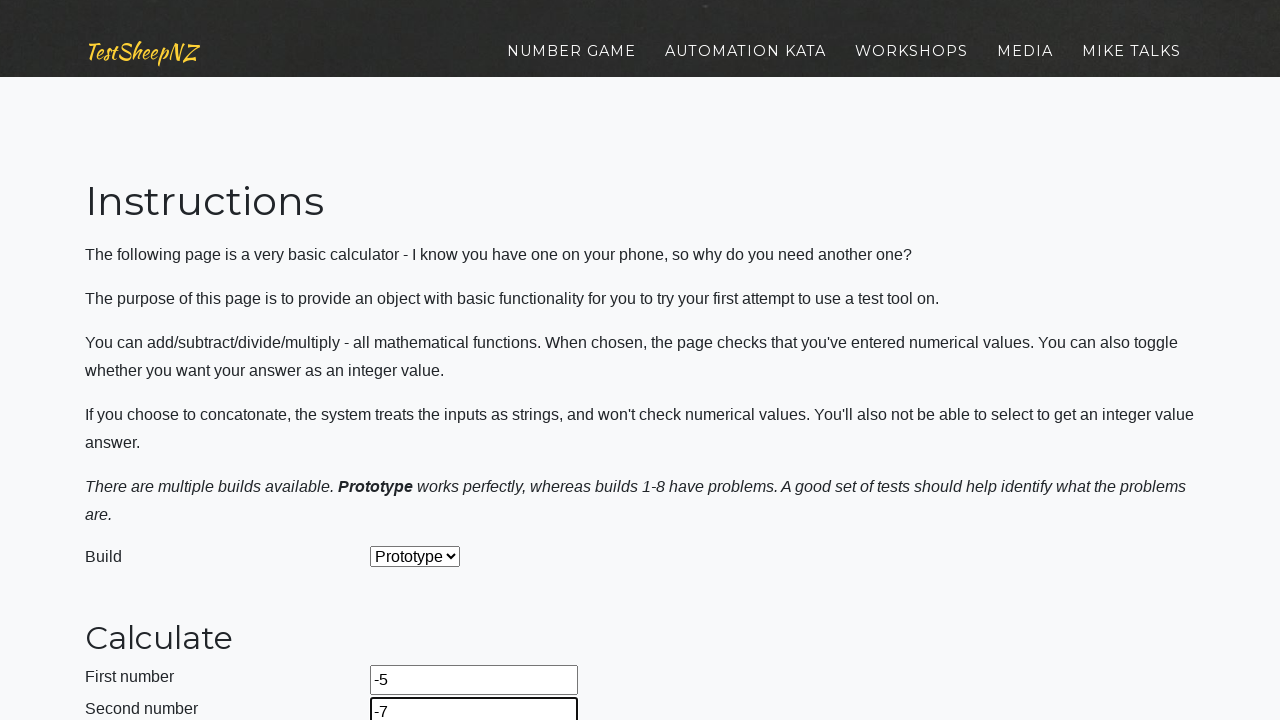

Clicked calculate button to concatenate -5 and -7 at (422, 383) on #calculateButton
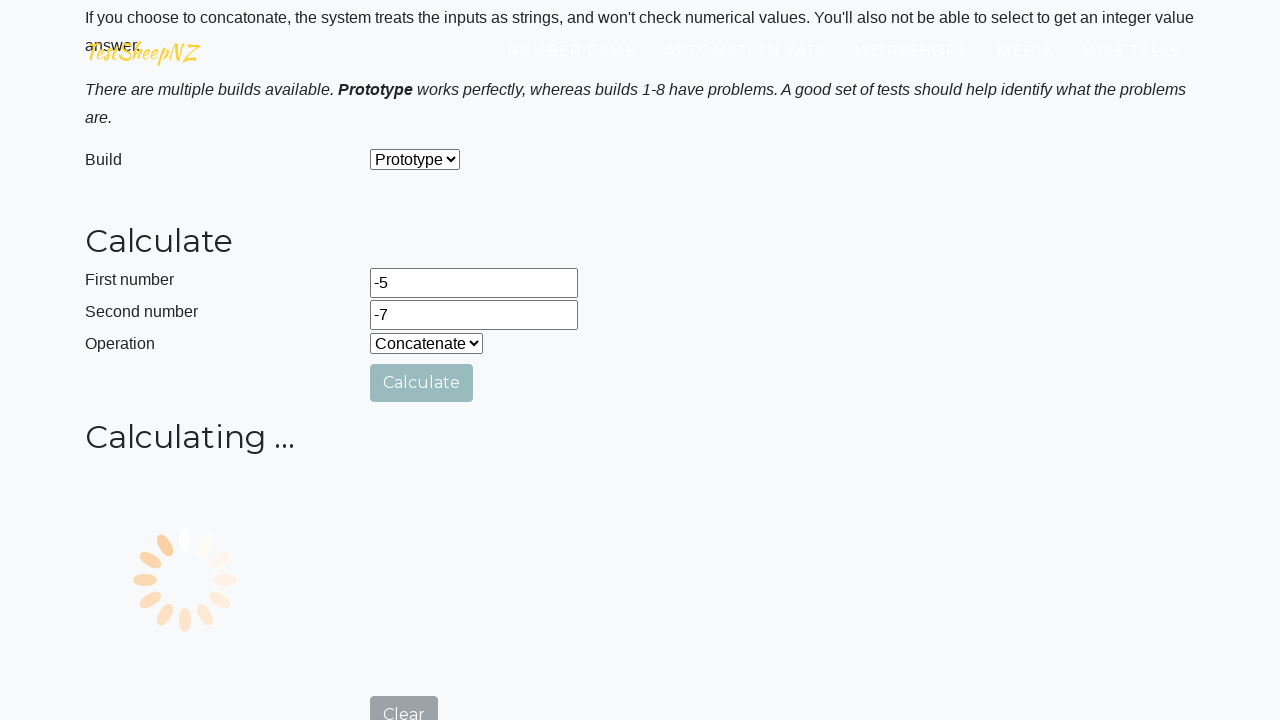

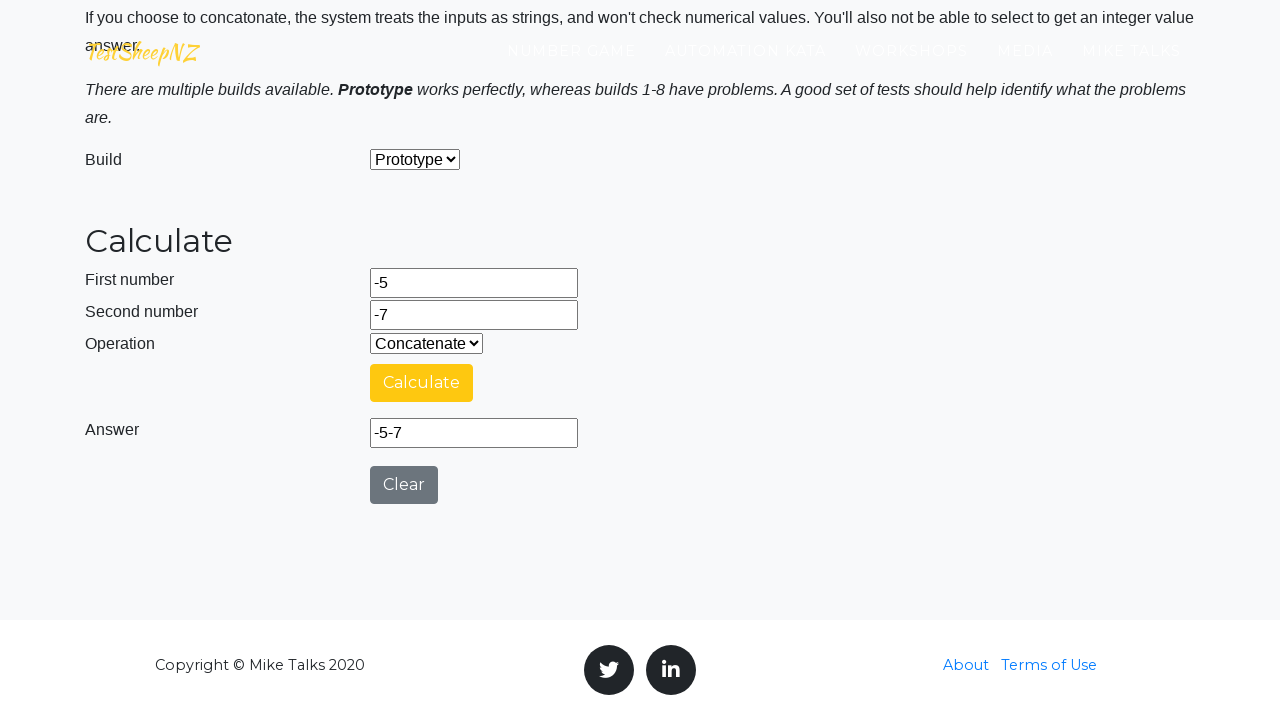